Tests that the Clear completed button displays correct text when items are completed

Starting URL: https://demo.playwright.dev/todomvc

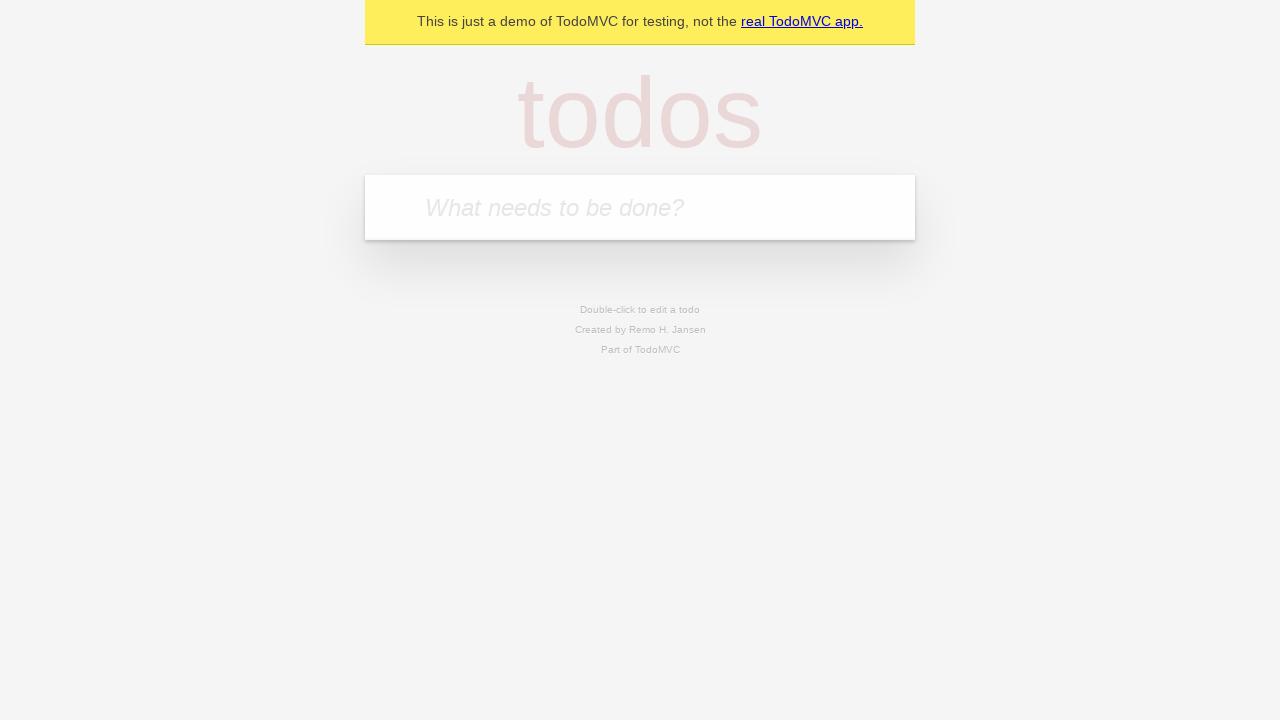

Located the 'What needs to be done?' input field
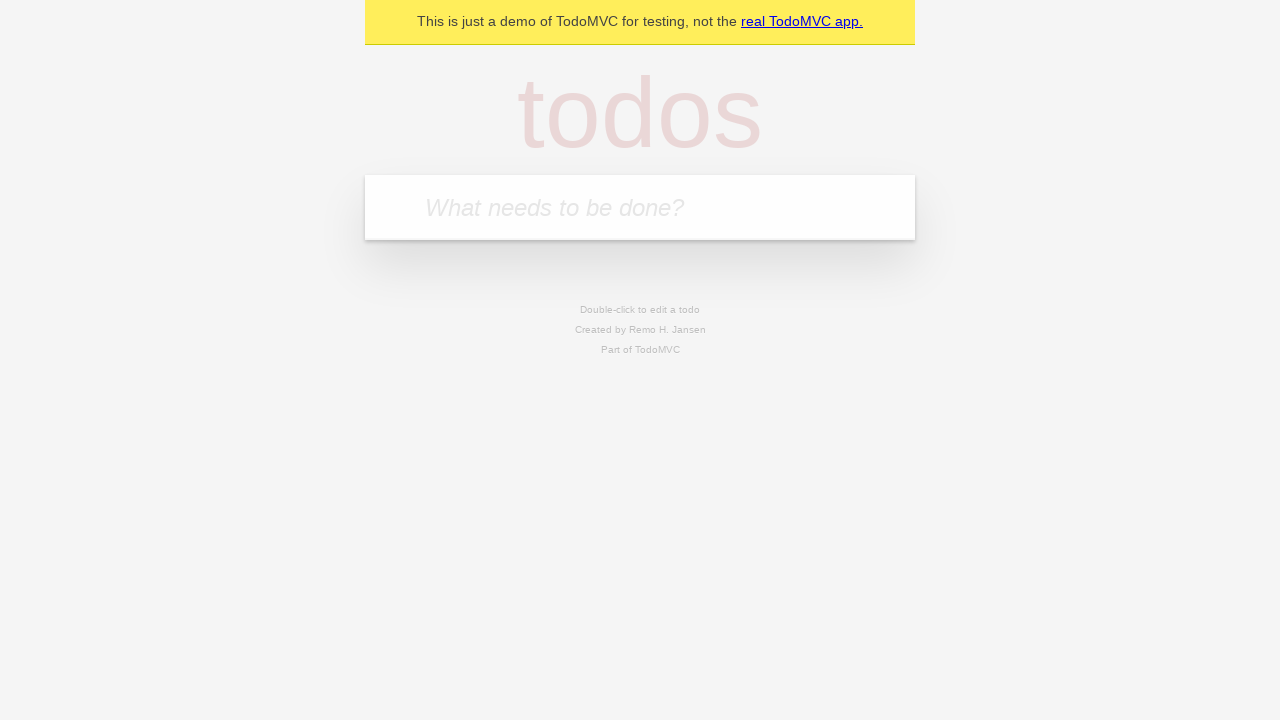

Filled todo input with 'buy some cheese' on internal:attr=[placeholder="What needs to be done?"i]
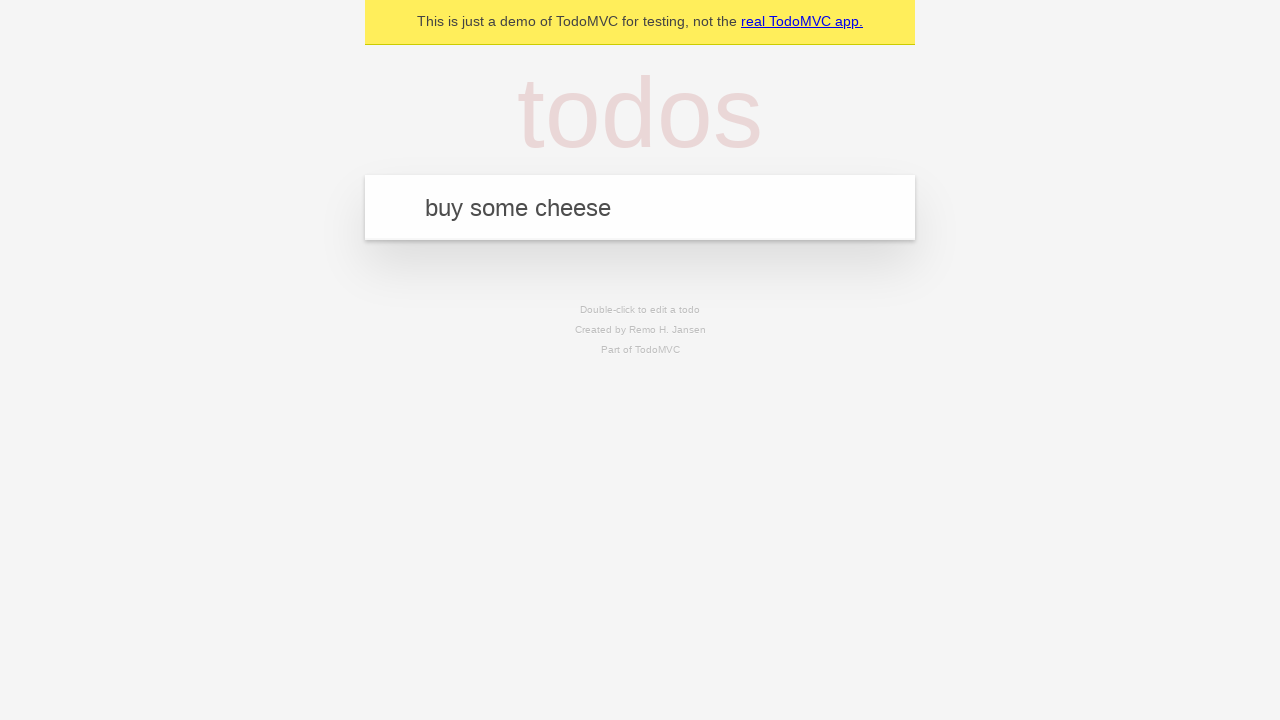

Pressed Enter to add todo 'buy some cheese' on internal:attr=[placeholder="What needs to be done?"i]
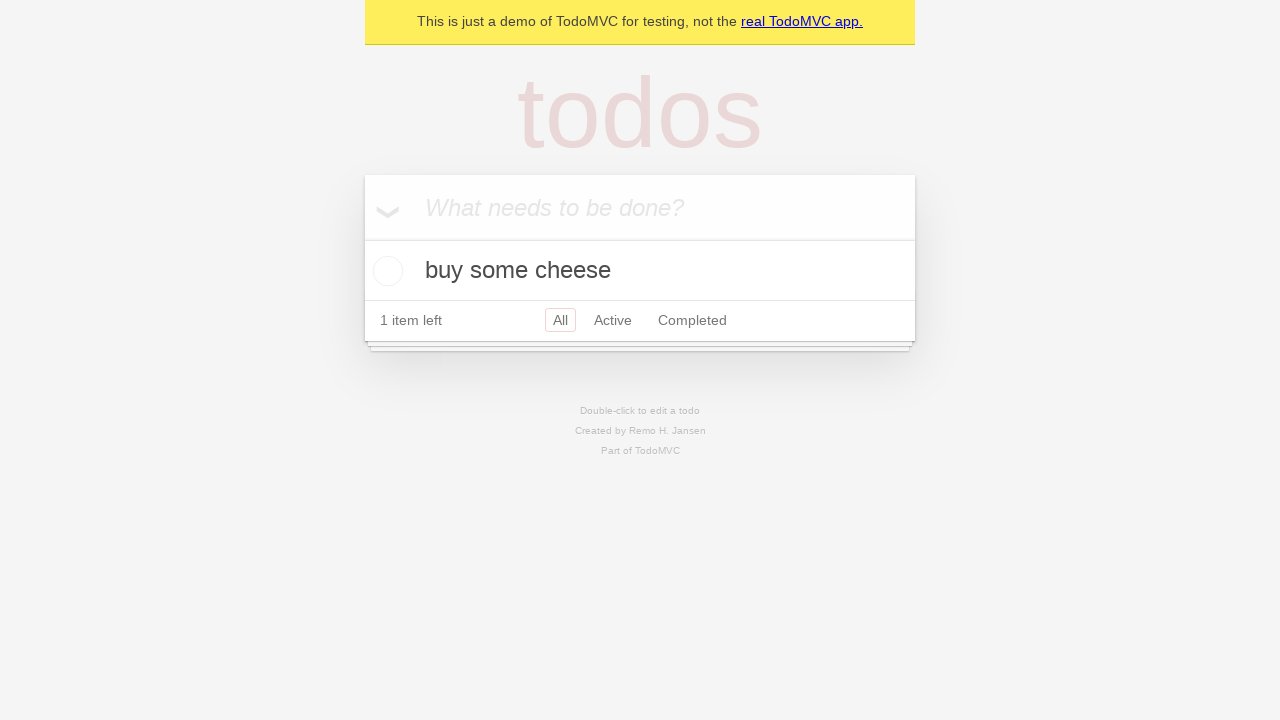

Filled todo input with 'feed the cat' on internal:attr=[placeholder="What needs to be done?"i]
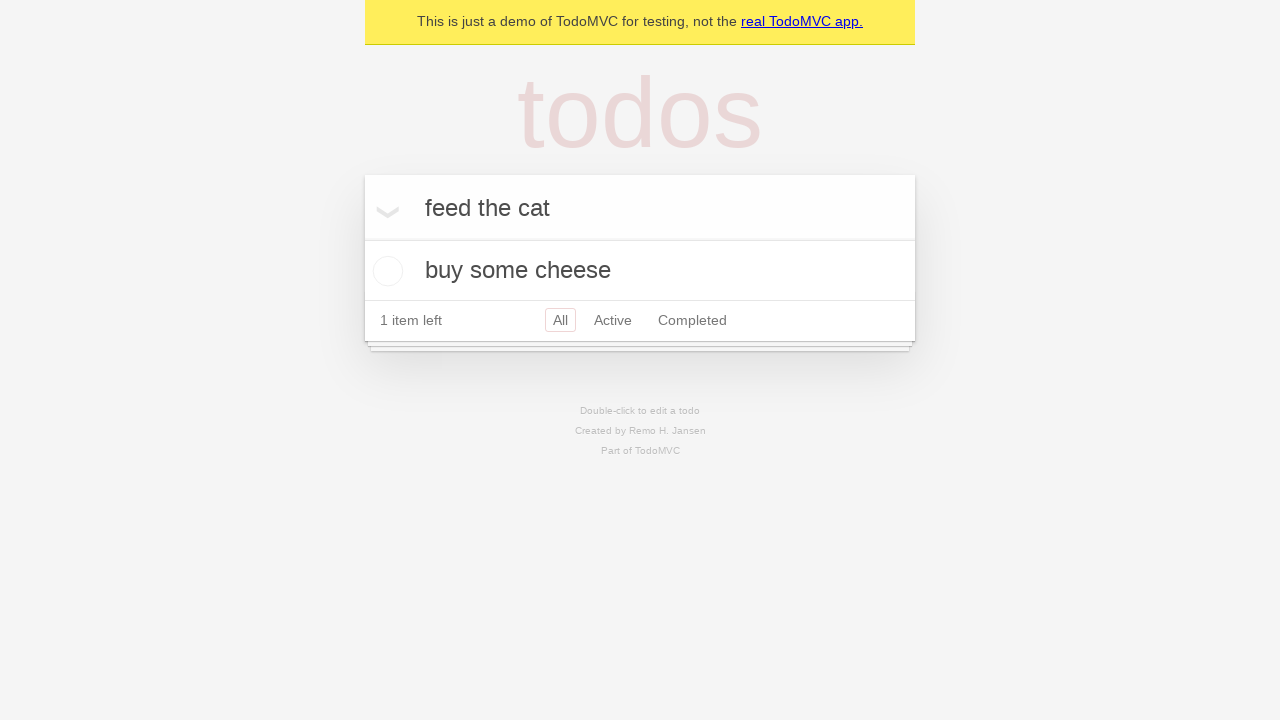

Pressed Enter to add todo 'feed the cat' on internal:attr=[placeholder="What needs to be done?"i]
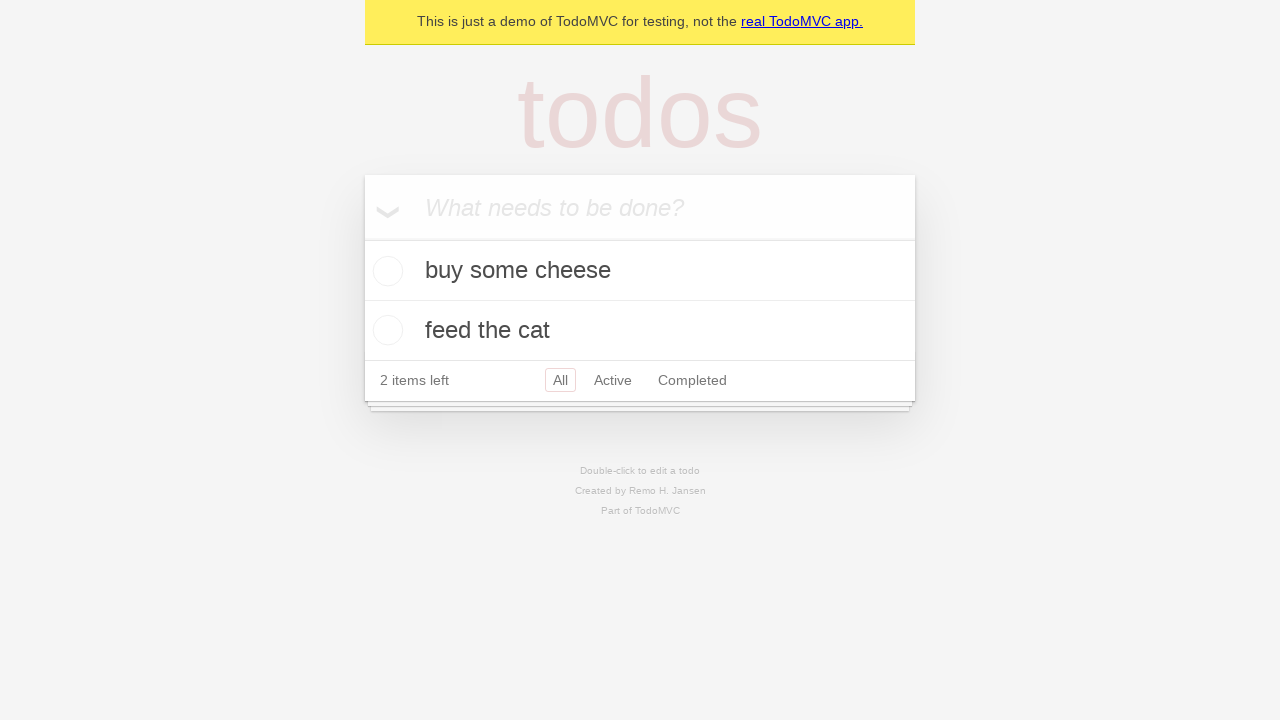

Filled todo input with 'book a doctors appointment' on internal:attr=[placeholder="What needs to be done?"i]
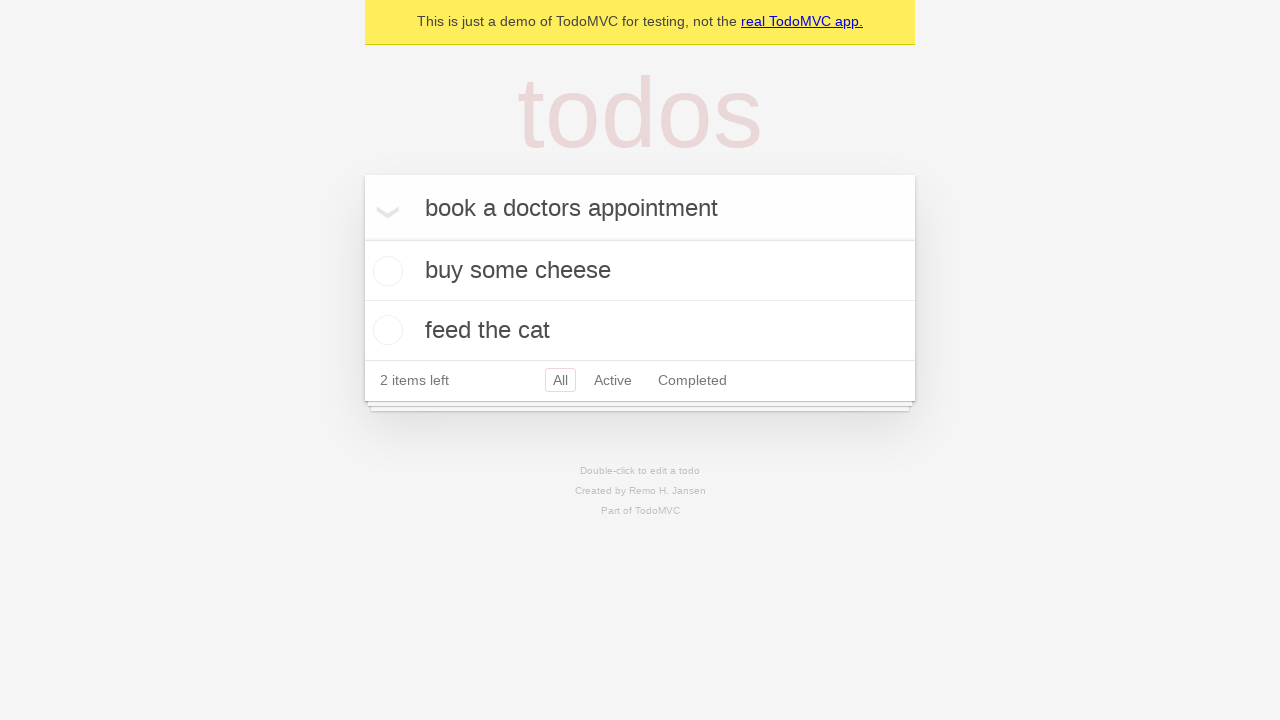

Pressed Enter to add todo 'book a doctors appointment' on internal:attr=[placeholder="What needs to be done?"i]
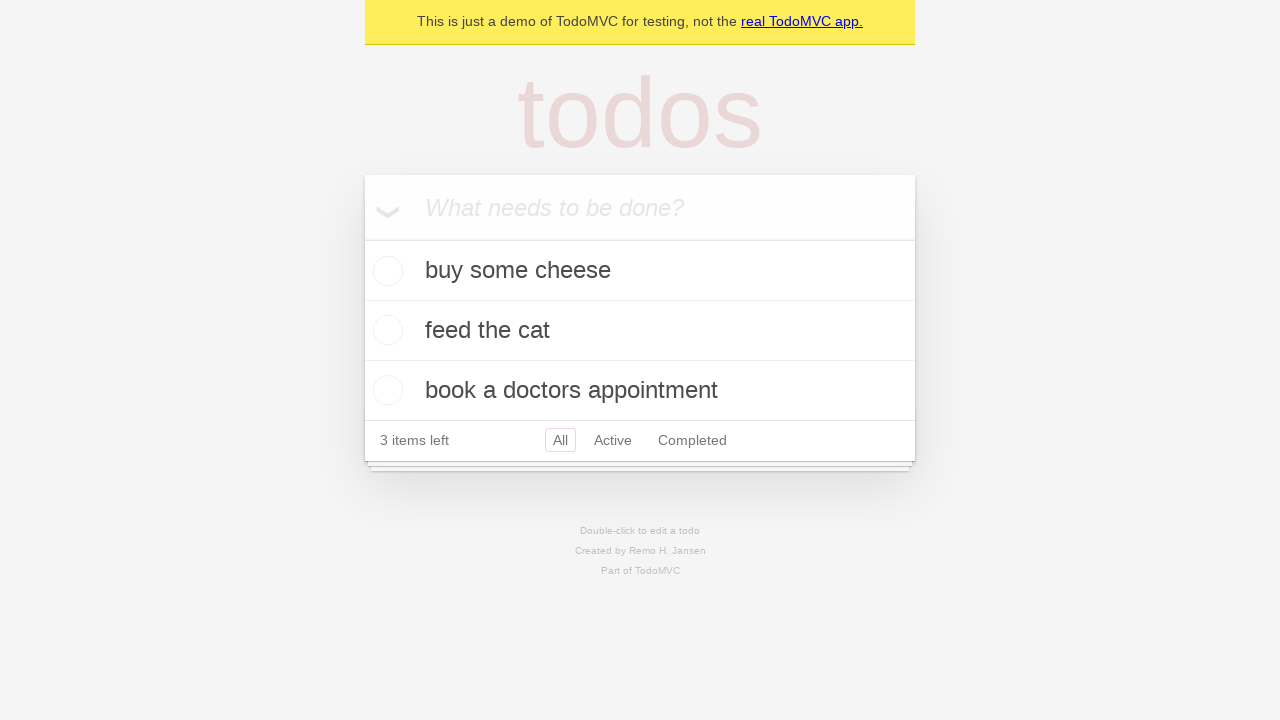

Verified all 3 todo items are loaded in the DOM
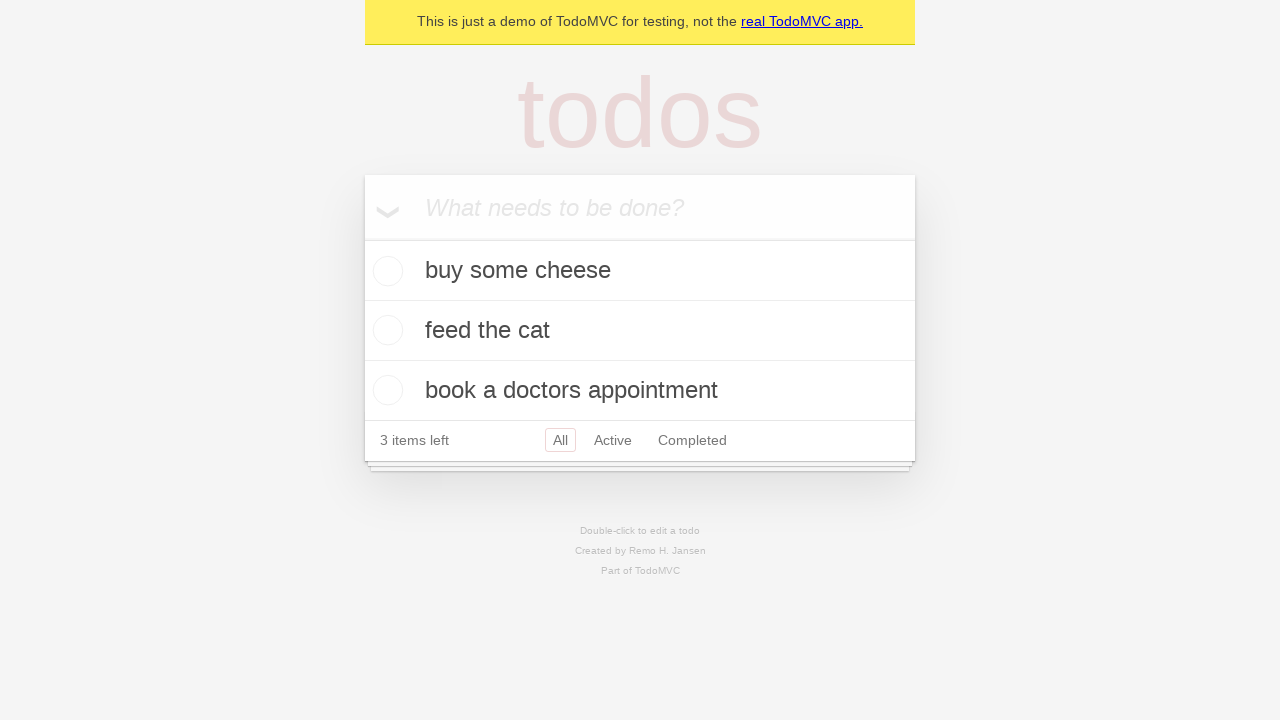

Checked the first todo item as completed at (385, 271) on .todo-list li .toggle >> nth=0
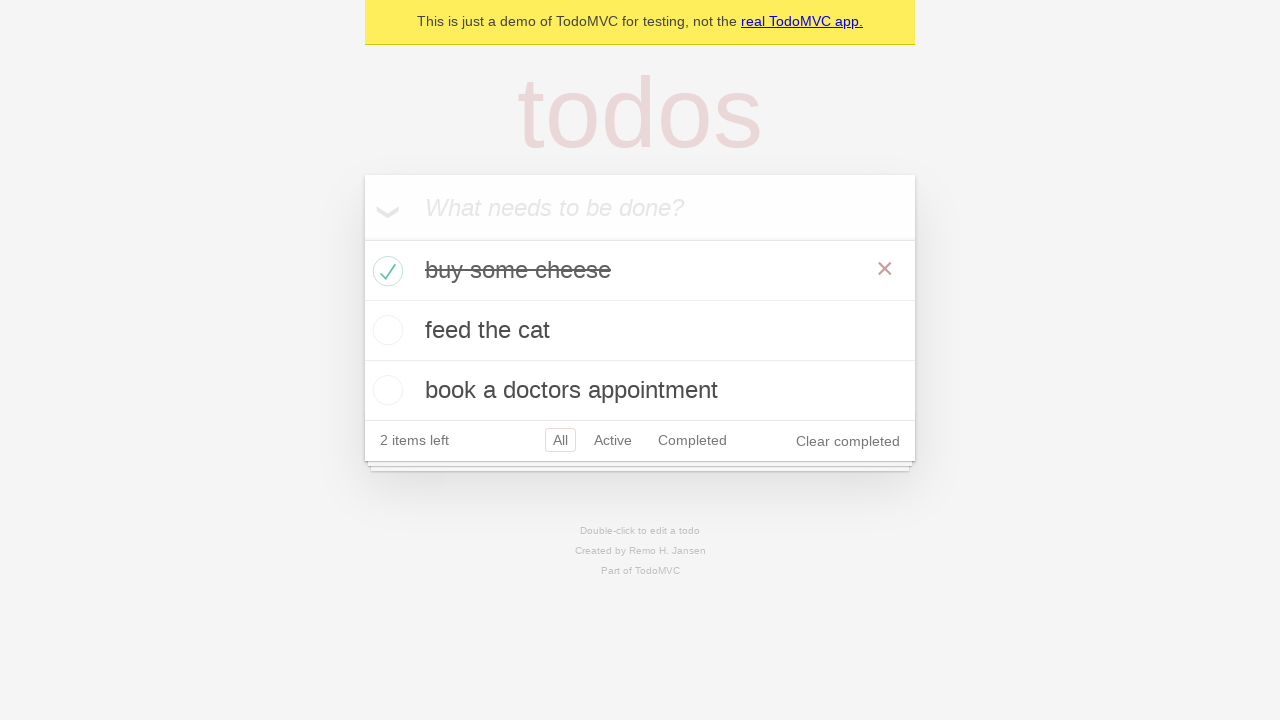

Clear completed button is now visible
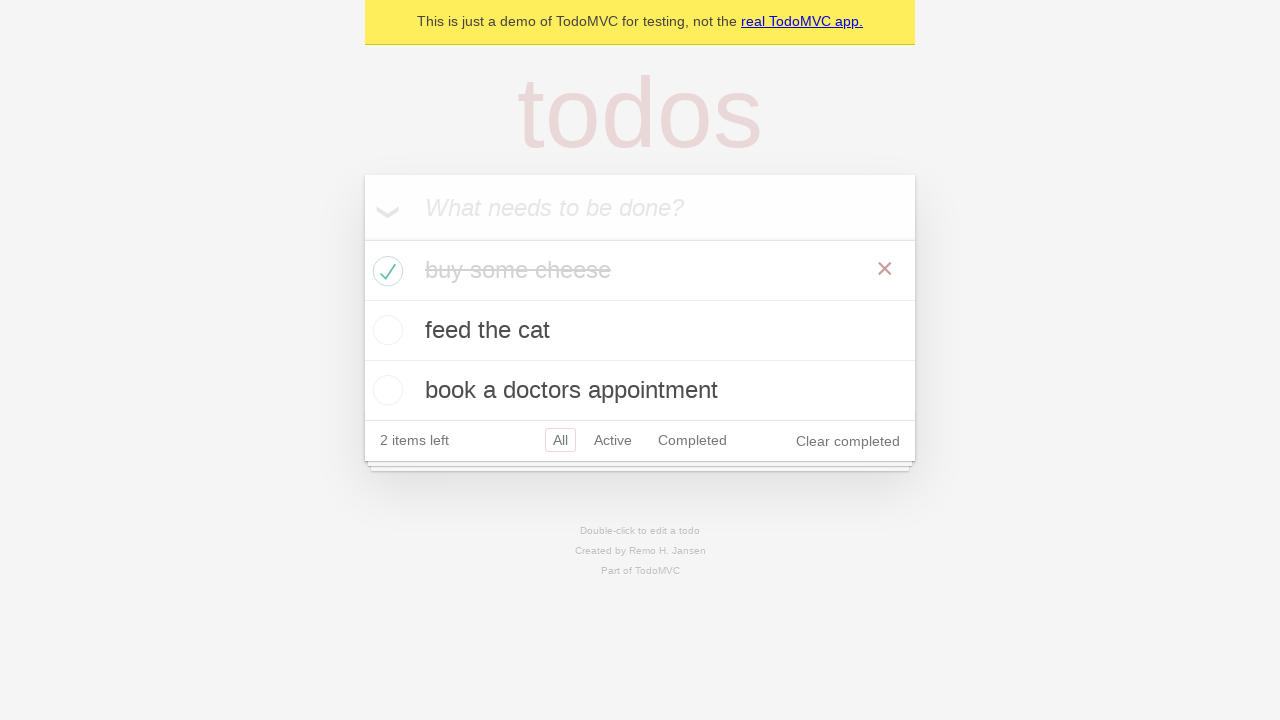

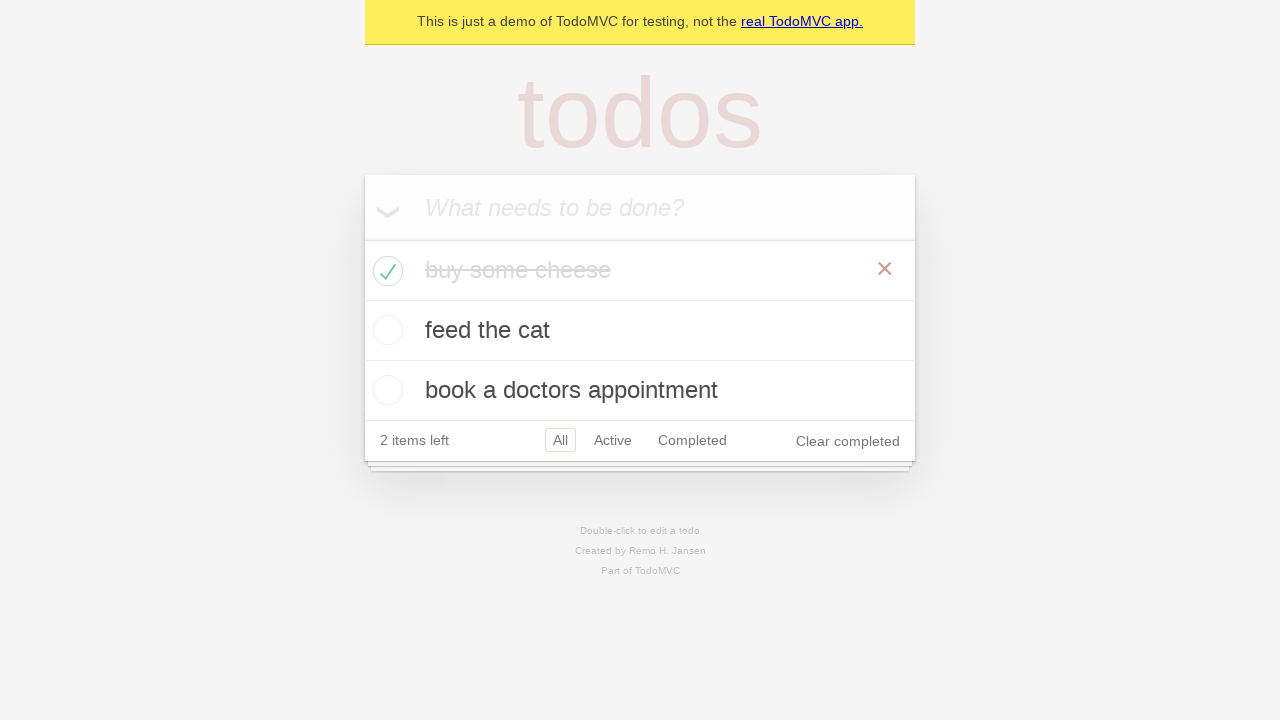